Tests clicking on an article link and navigating to the article page

Starting URL: https://fintan.jp

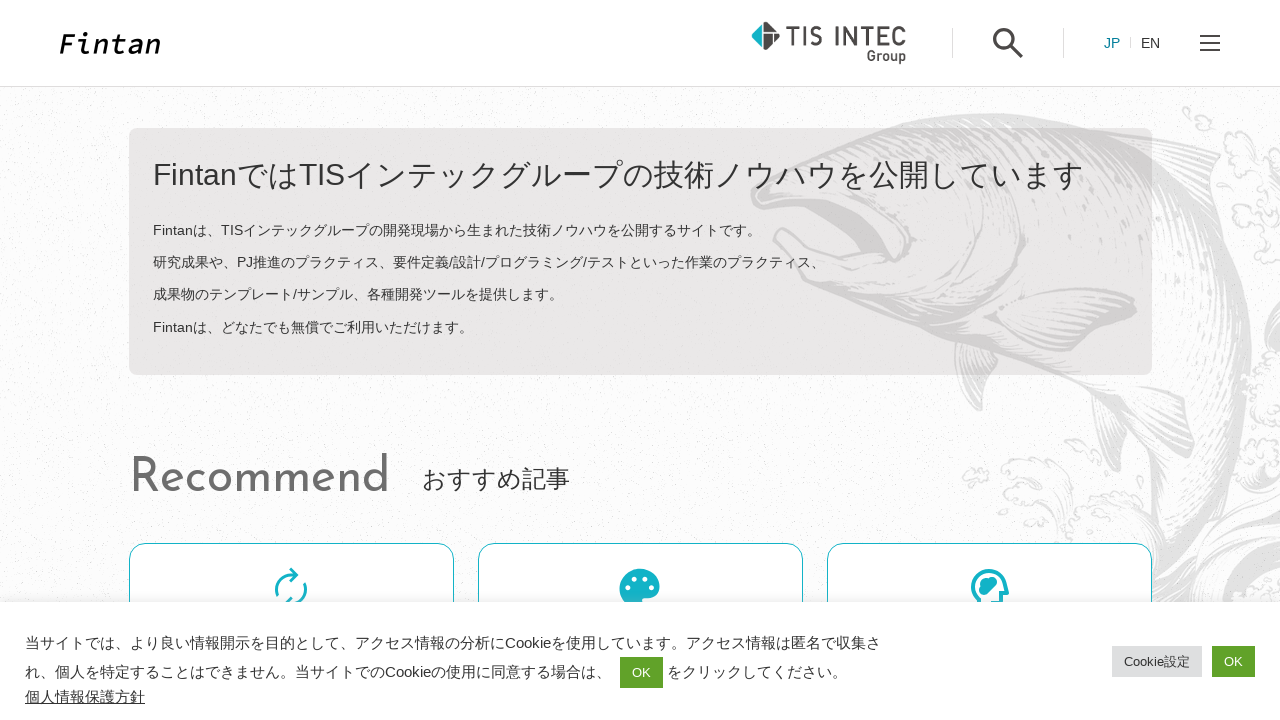

Waited for articles to load on the page
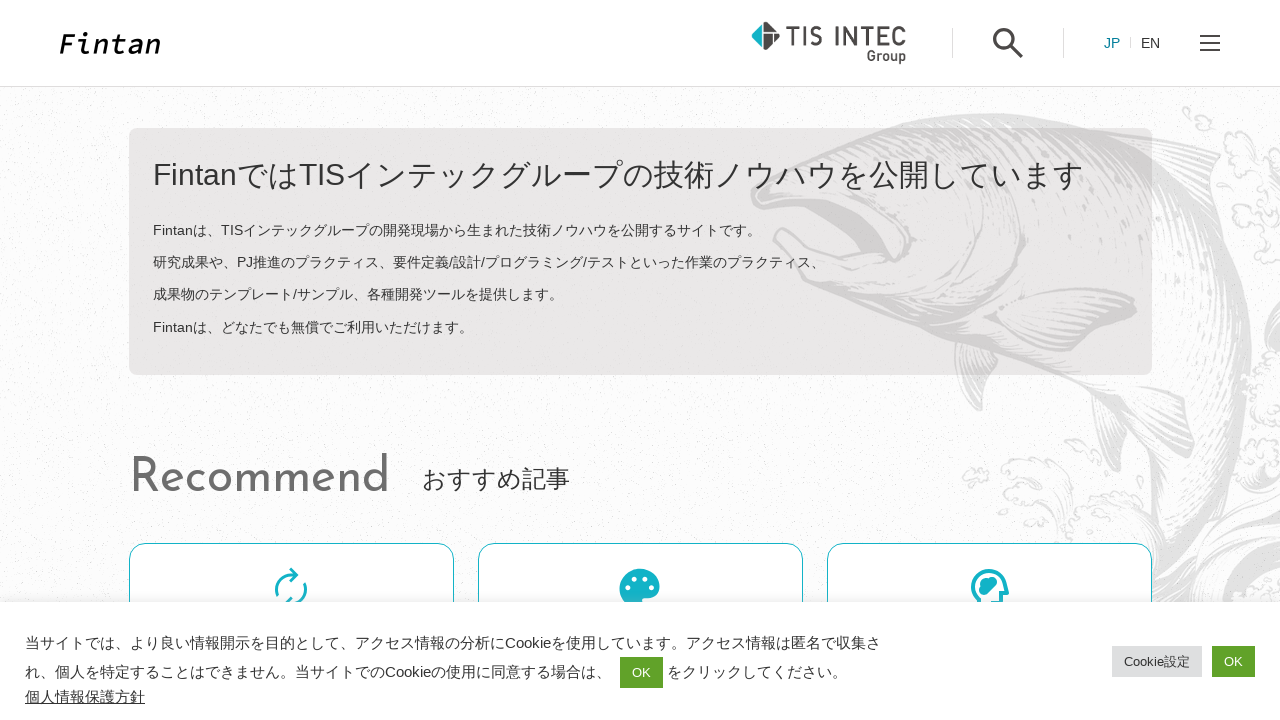

Located the first article link
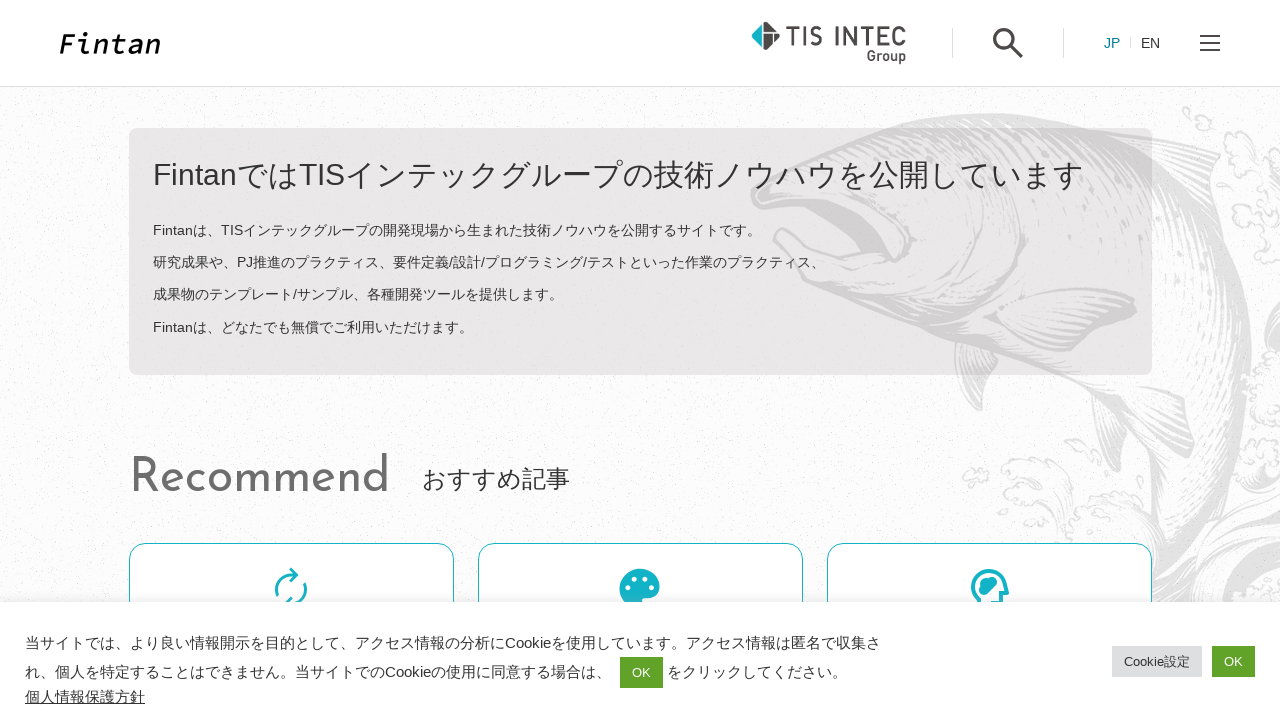

Clicked on the article link at (640, 361) on li.o-card > .o-card__content > a >> nth=0
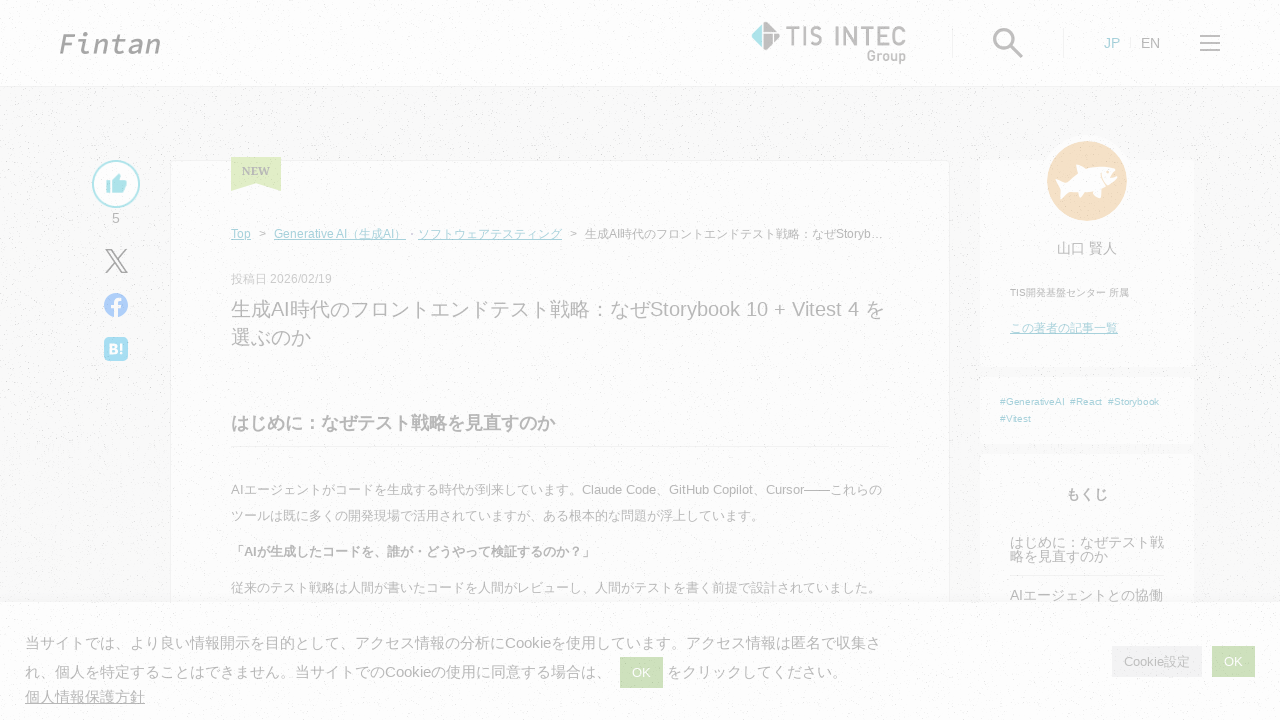

Article page loaded successfully
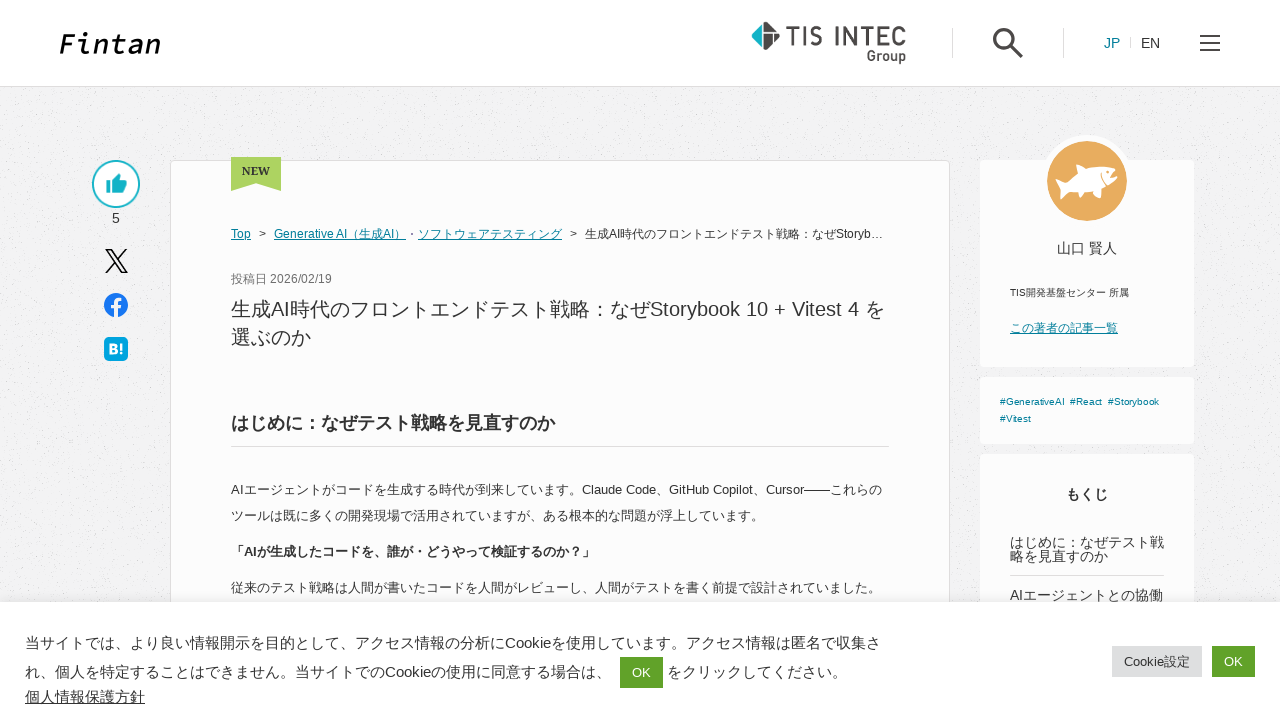

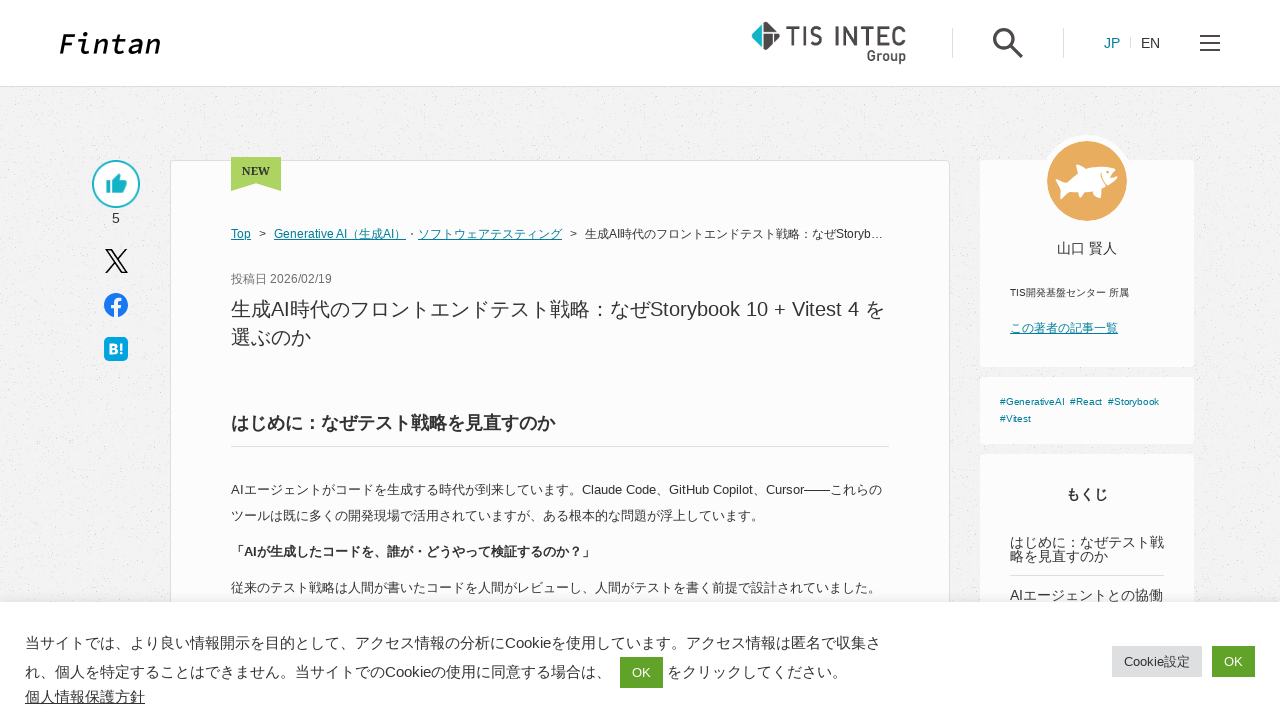